Tests lastName field validation with uppercase characters and trailing spaces exceeding 10 length

Starting URL: https://buggy.justtestit.org/register

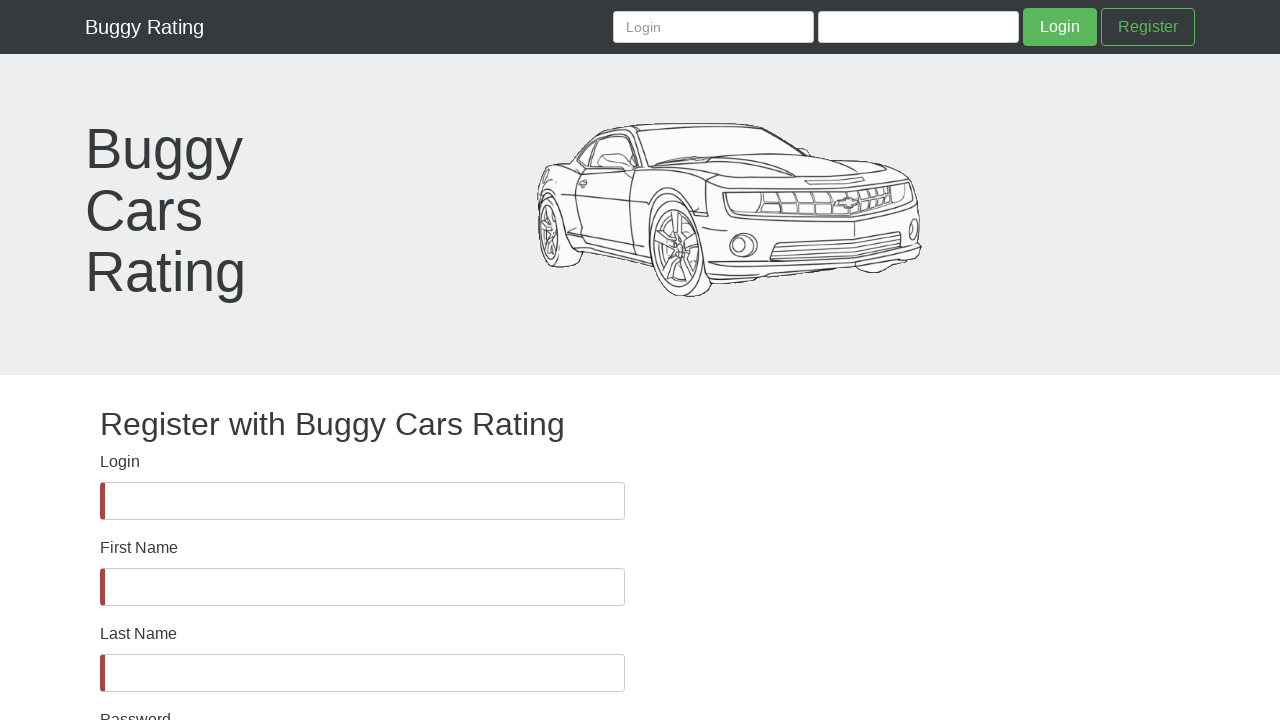

lastName field is visible
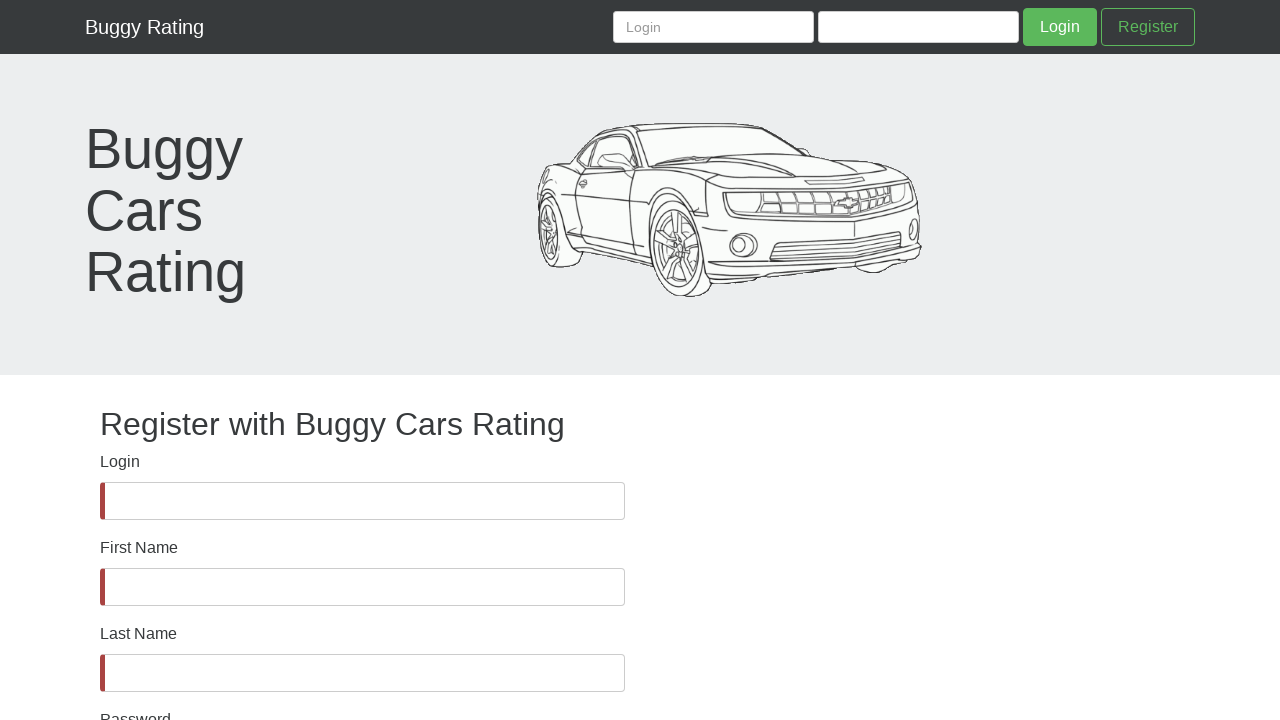

Filled lastName field with uppercase characters and trailing spaces exceeding 10 character length on #lastName
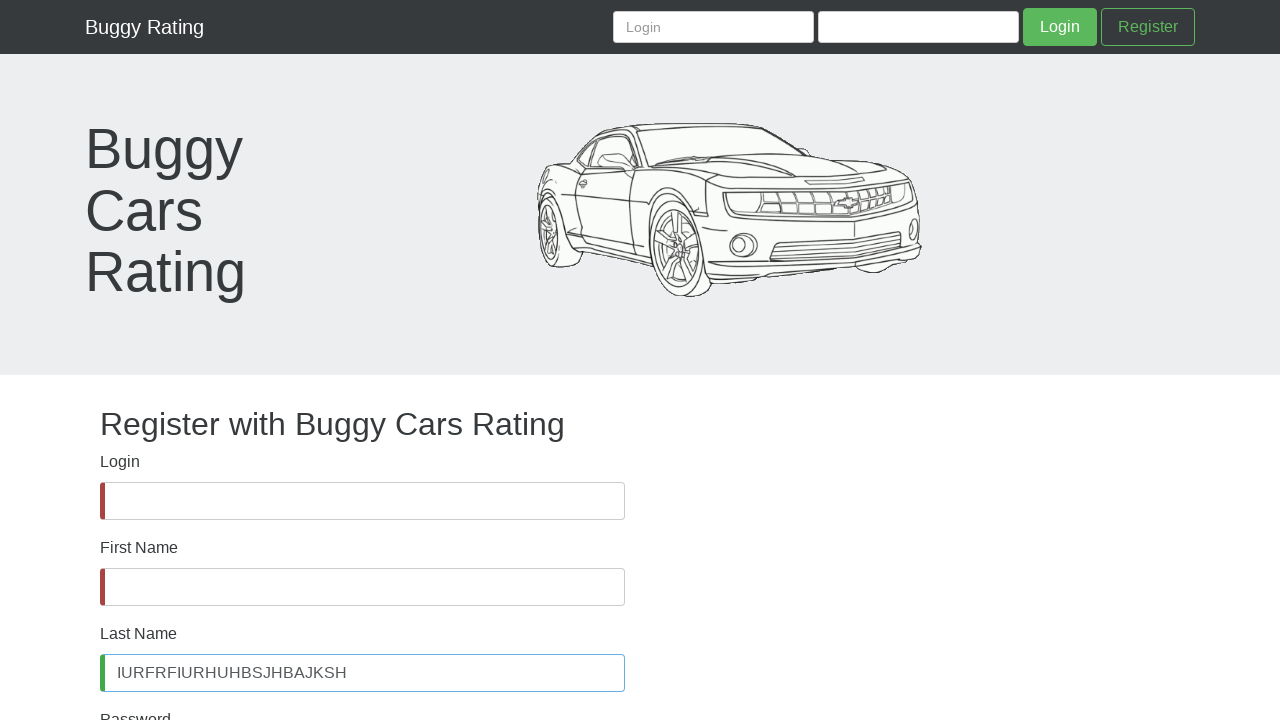

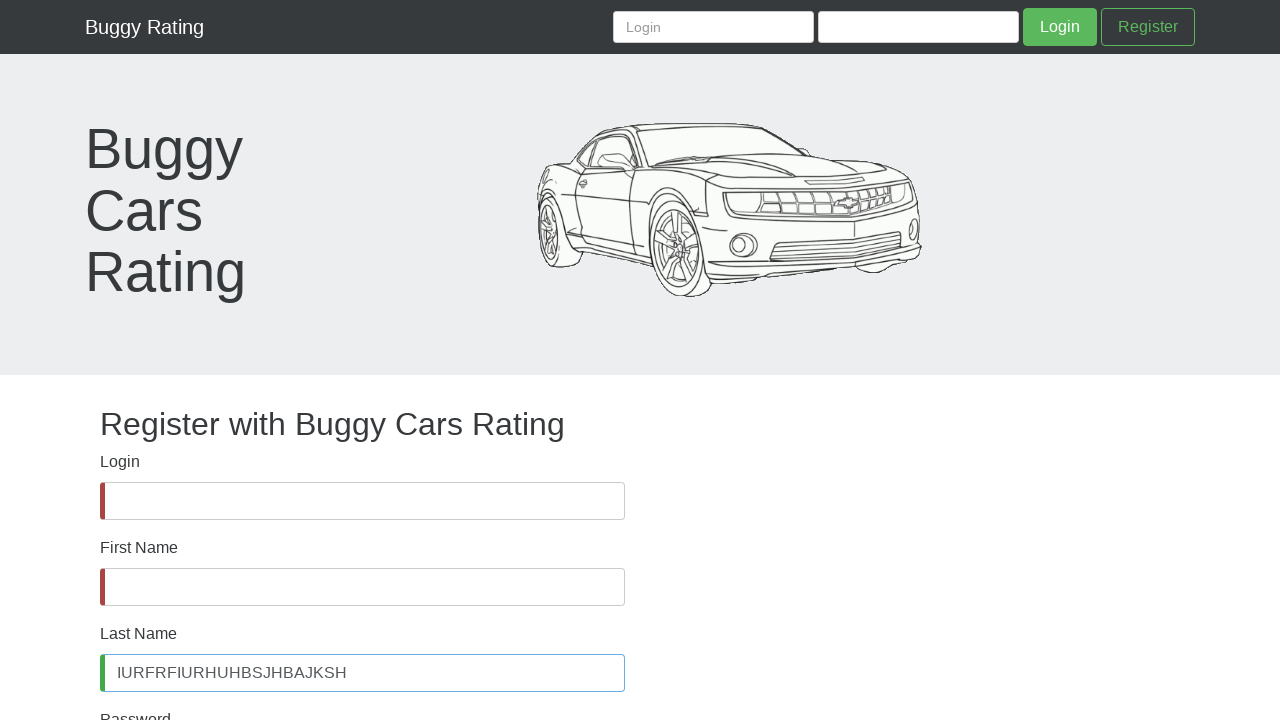